Opens the Let's Kode It website in Chrome browser and maximizes the window

Starting URL: http://www.letskodeit.com

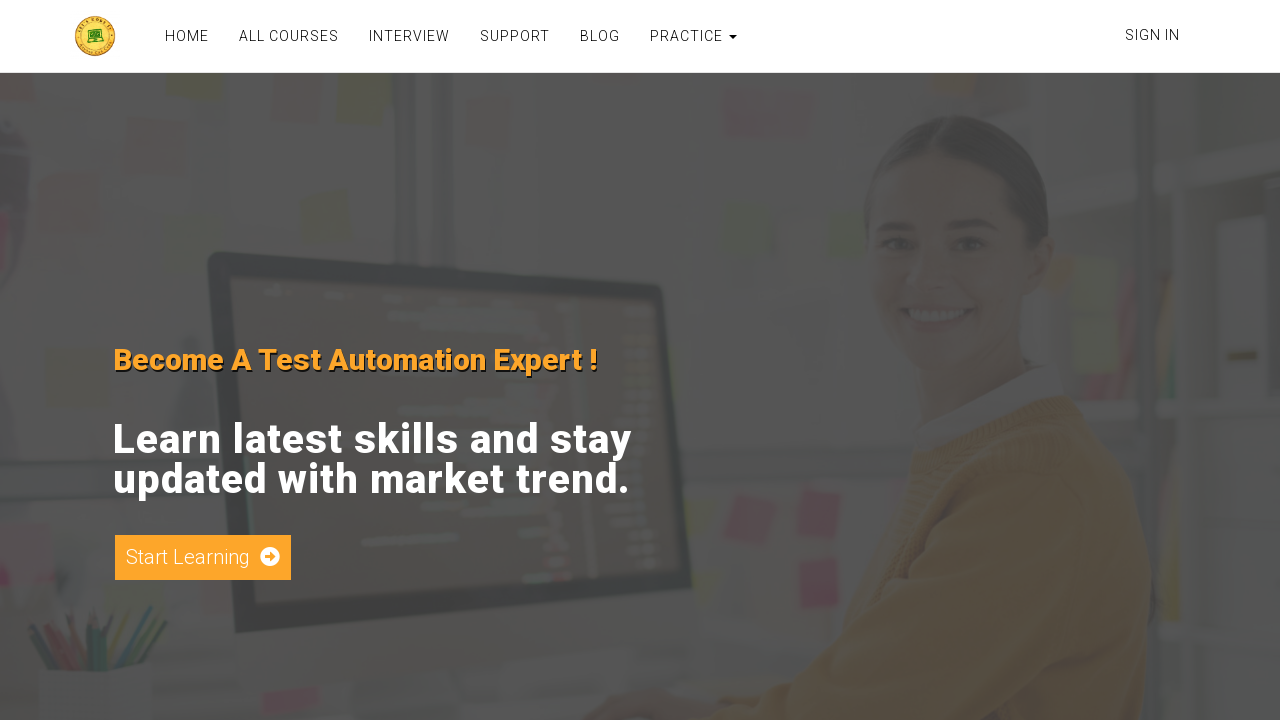

Set viewport to 1920x1080 to maximize window
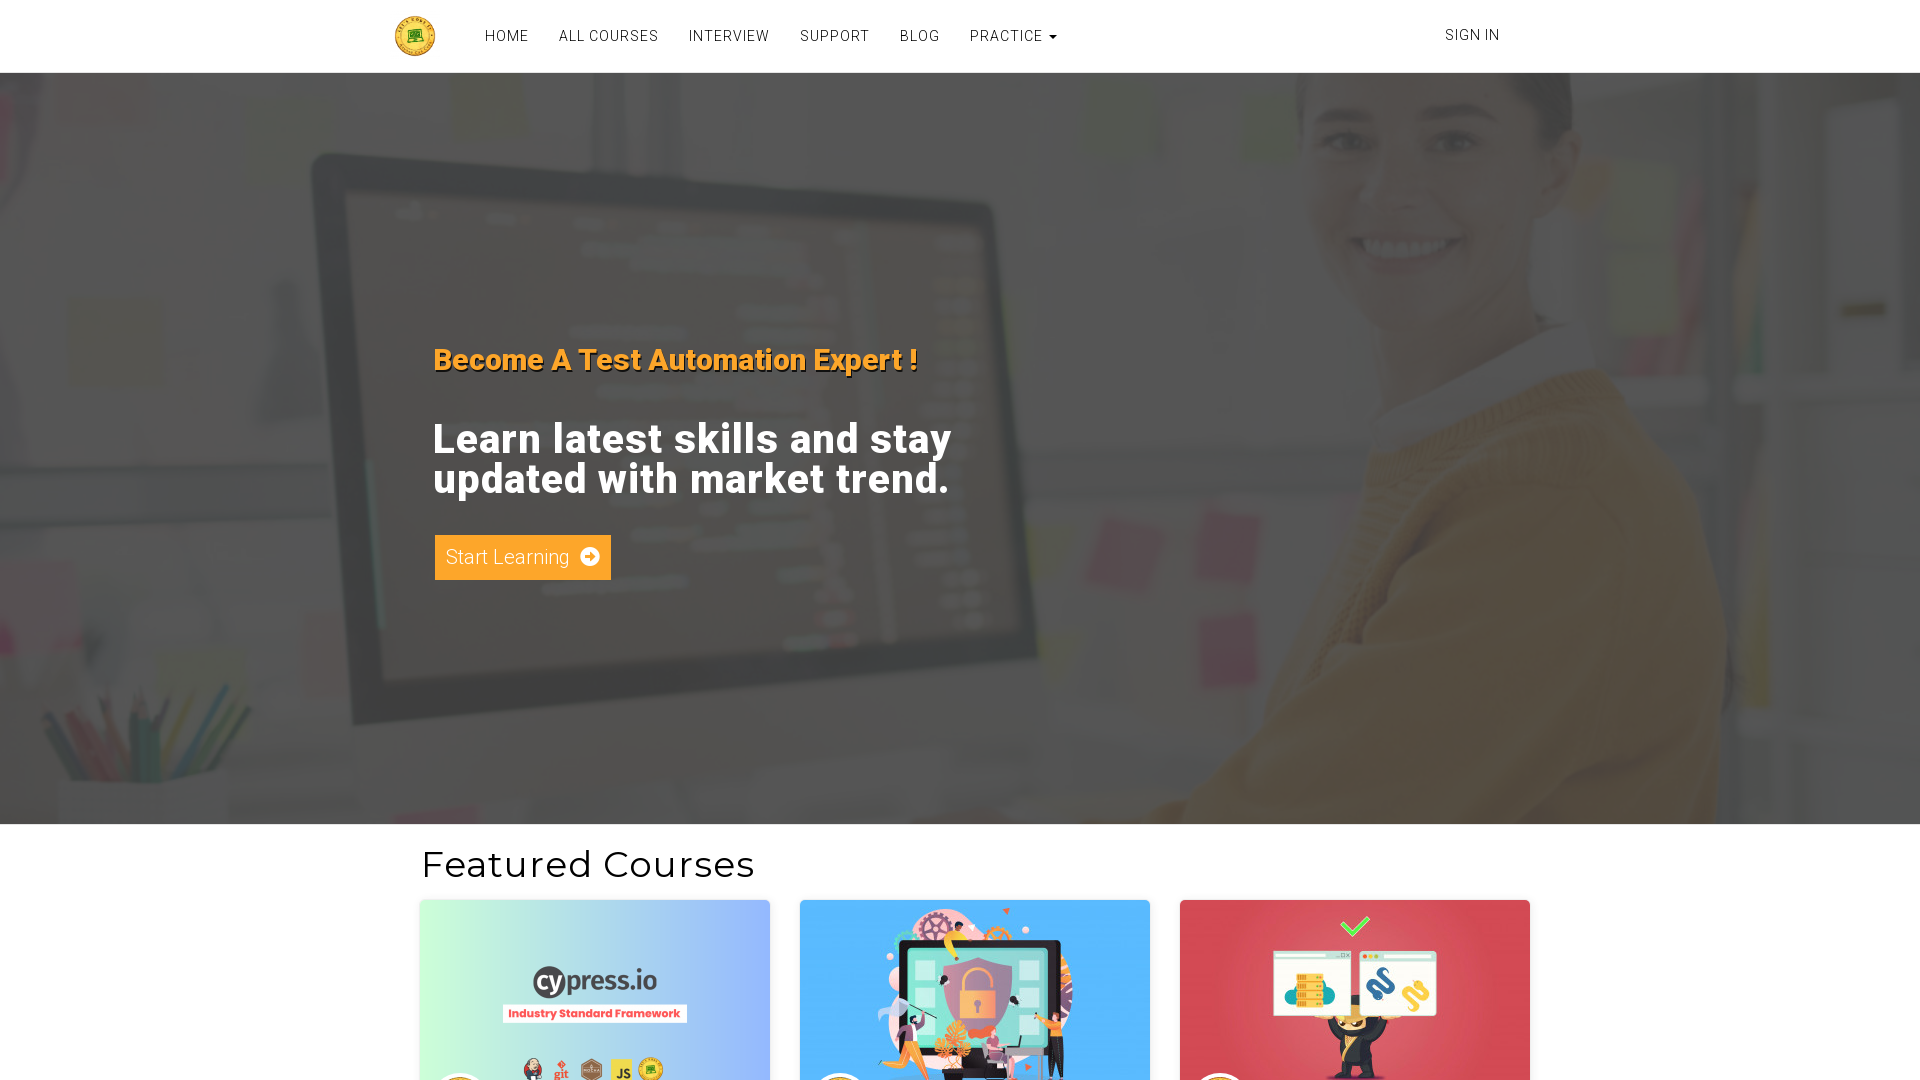

Waited for page to load with networkidle state
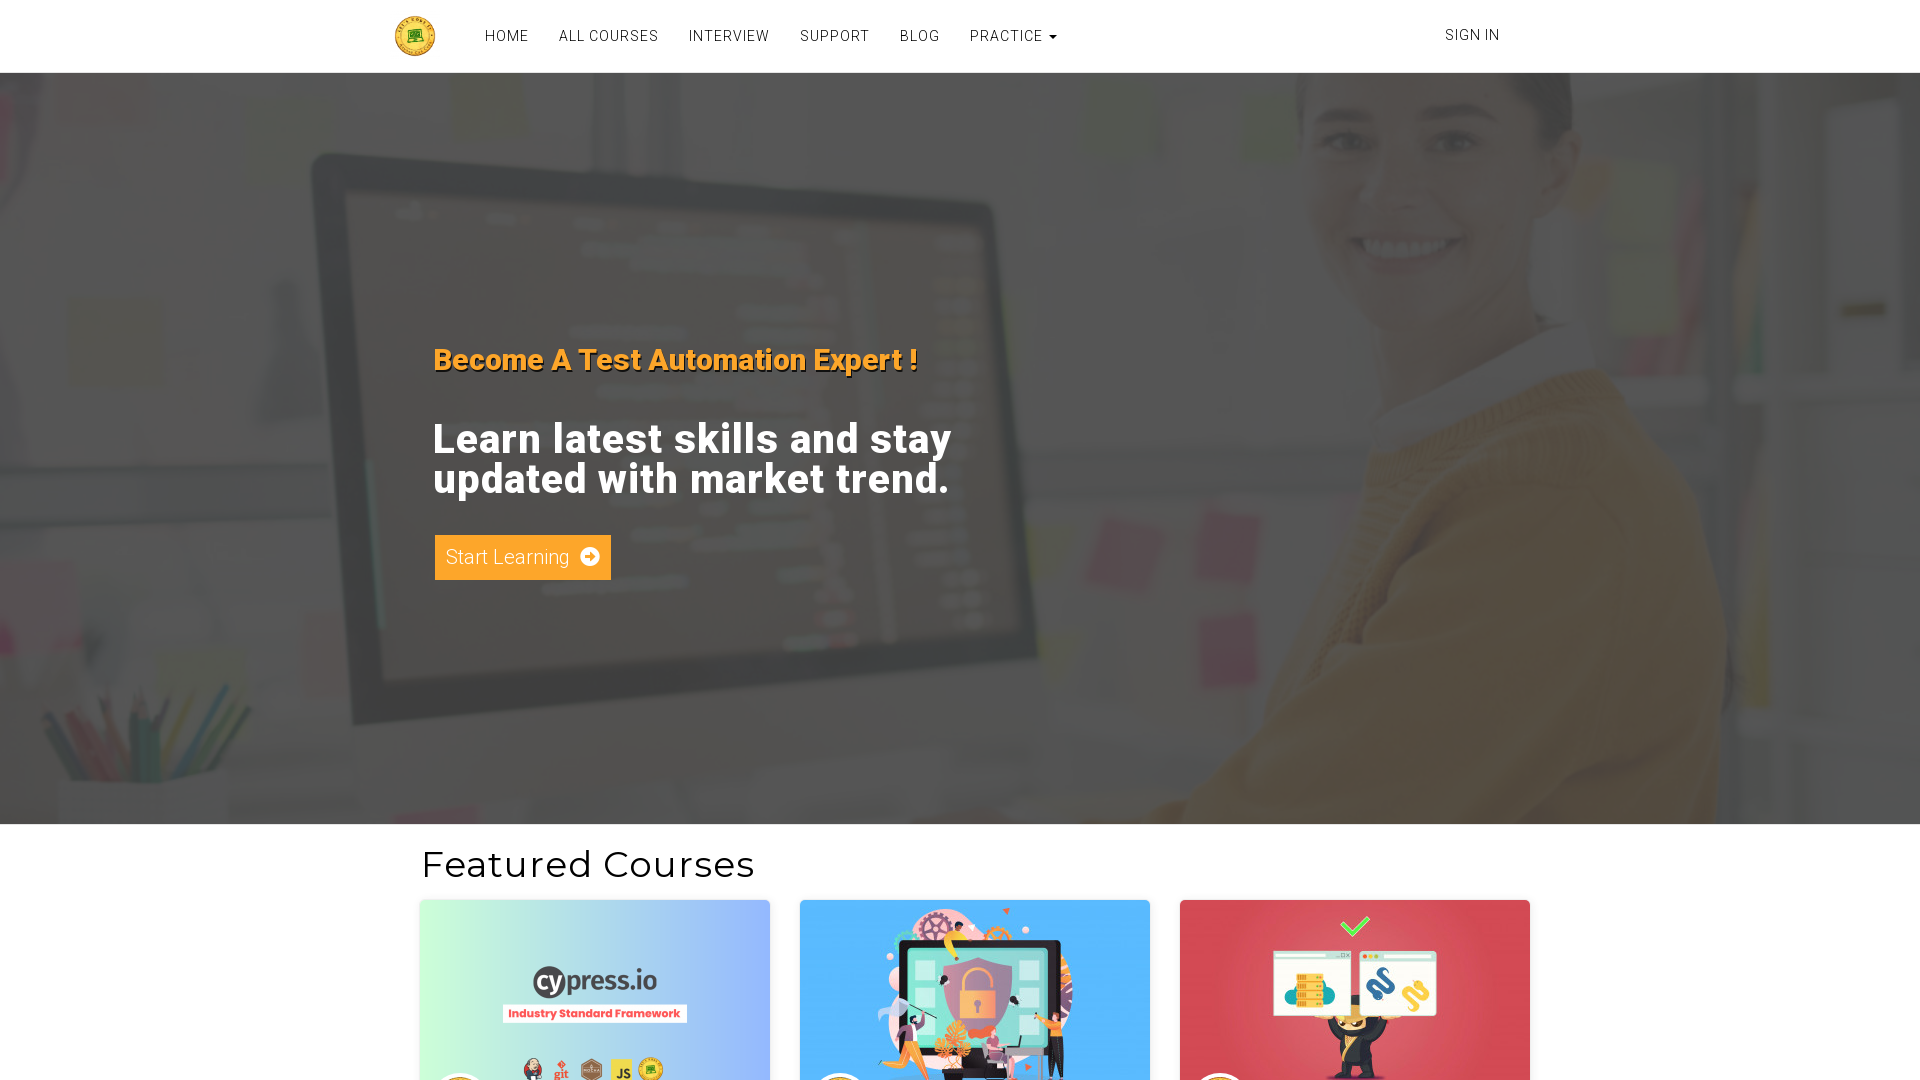

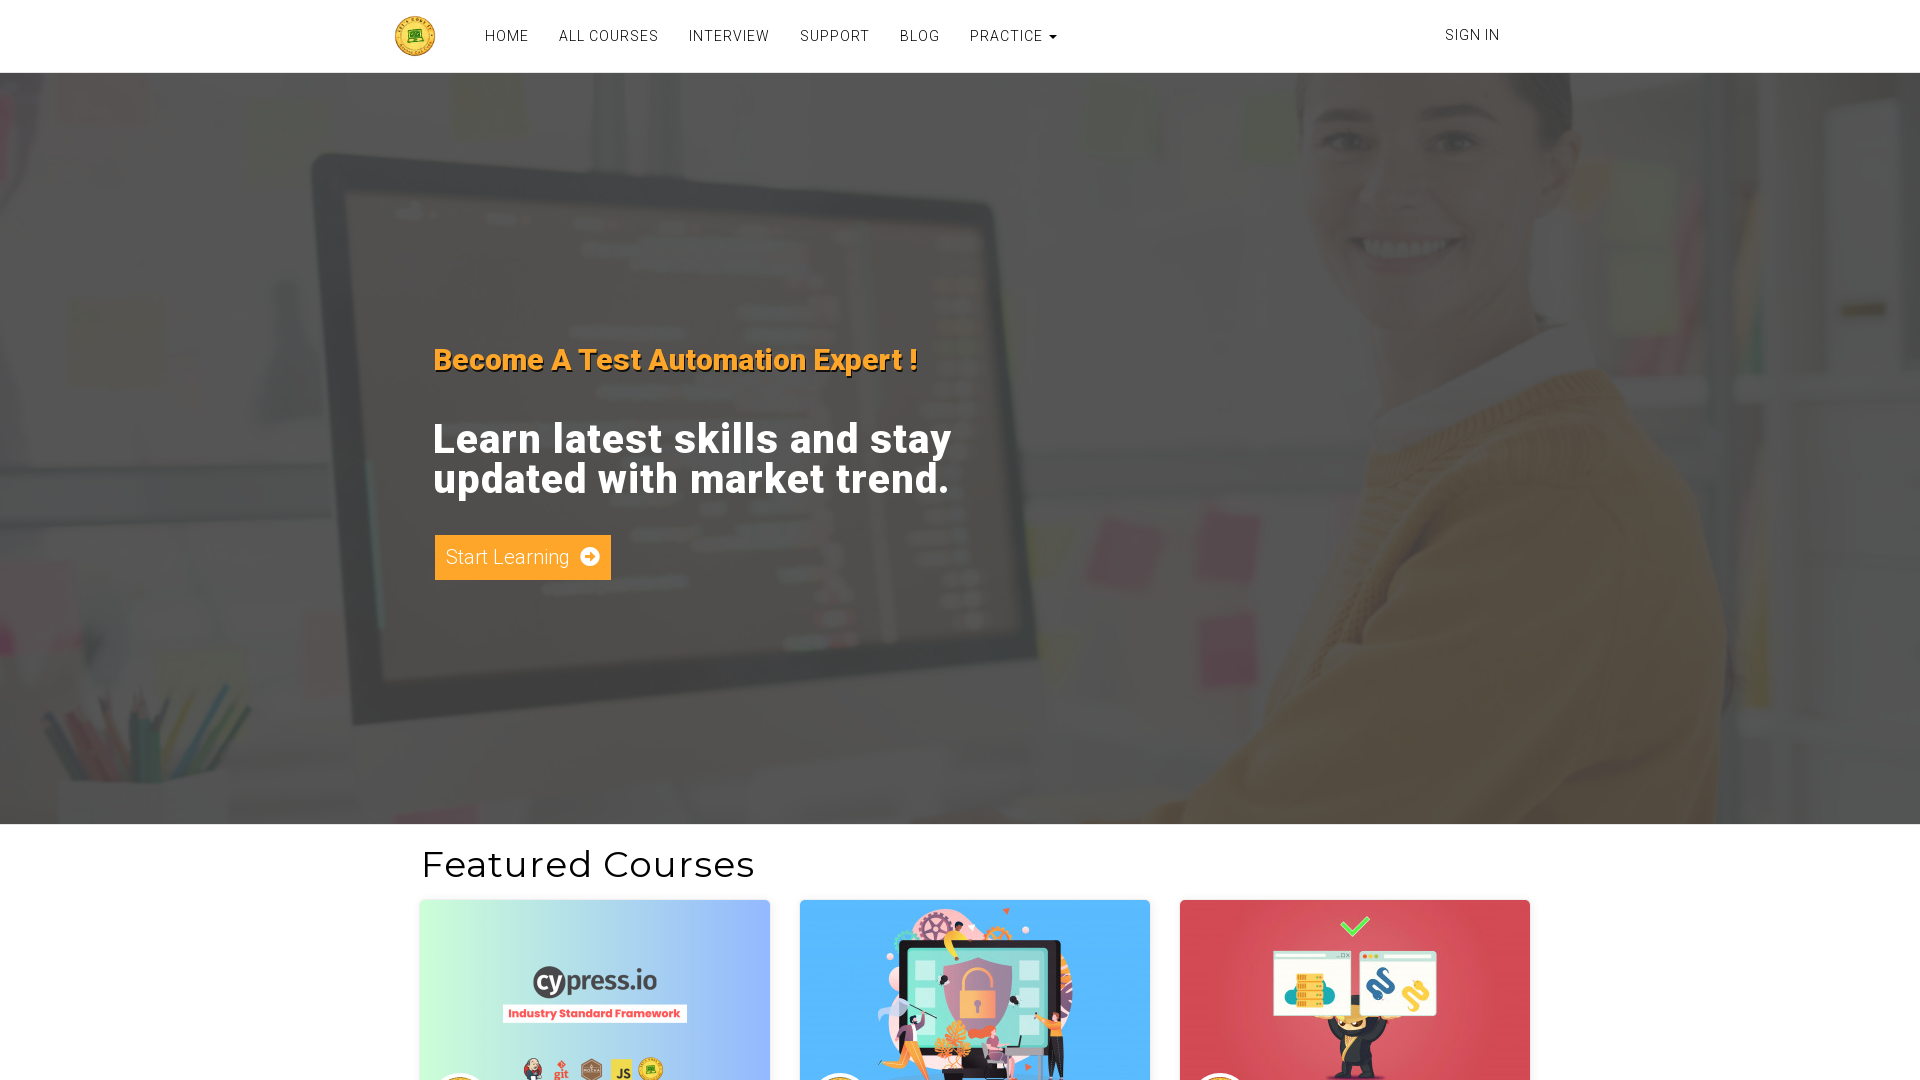